Automates the Human Benchmark verbal memory test by tracking seen words and clicking "SEEN" for repeated words or "NEW" for new words, continuing until 1000 words are processed.

Starting URL: https://humanbenchmark.com/tests/verbal-memory

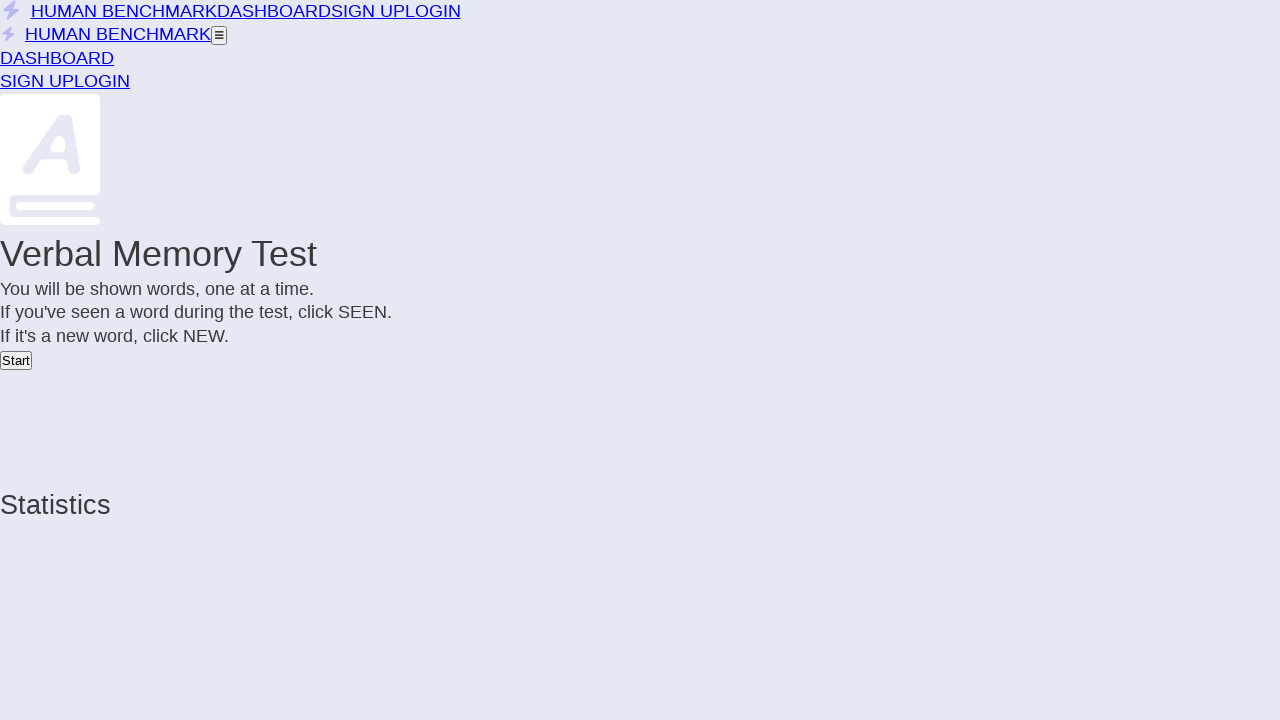

Waited 3 seconds for page to load
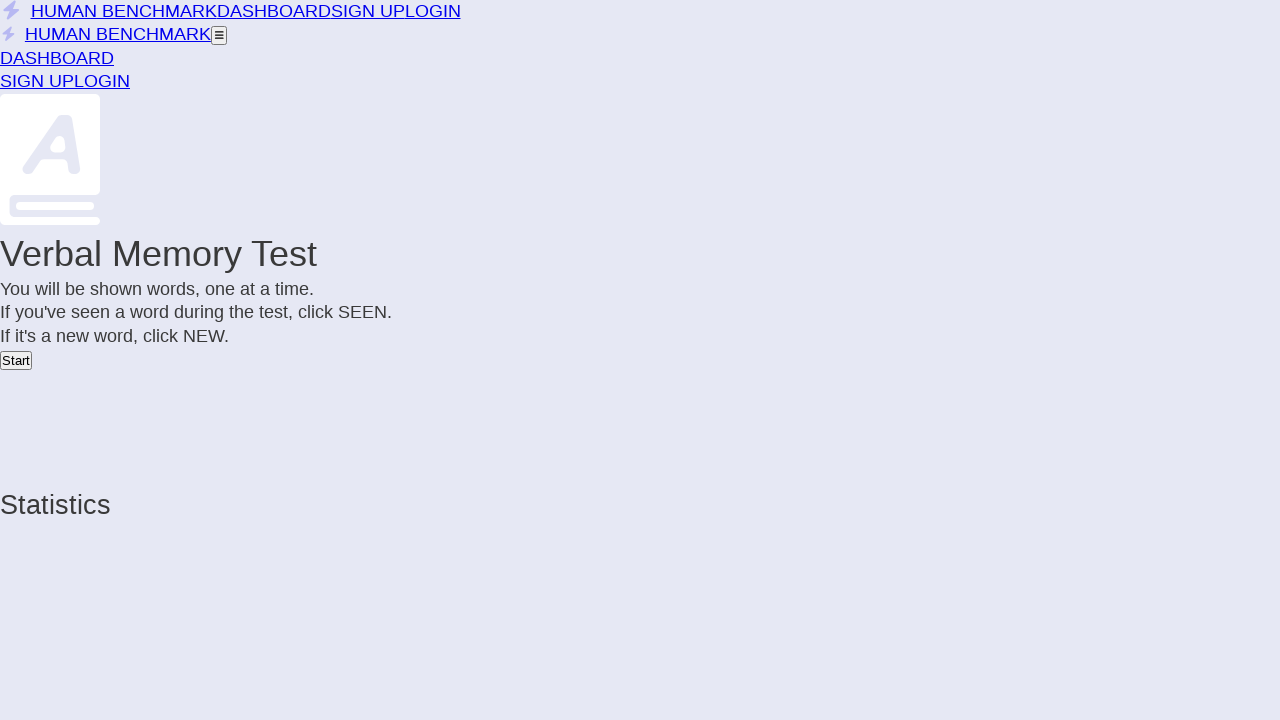

Clicked Start button to begin verbal memory test at (16, 360) on text=Start
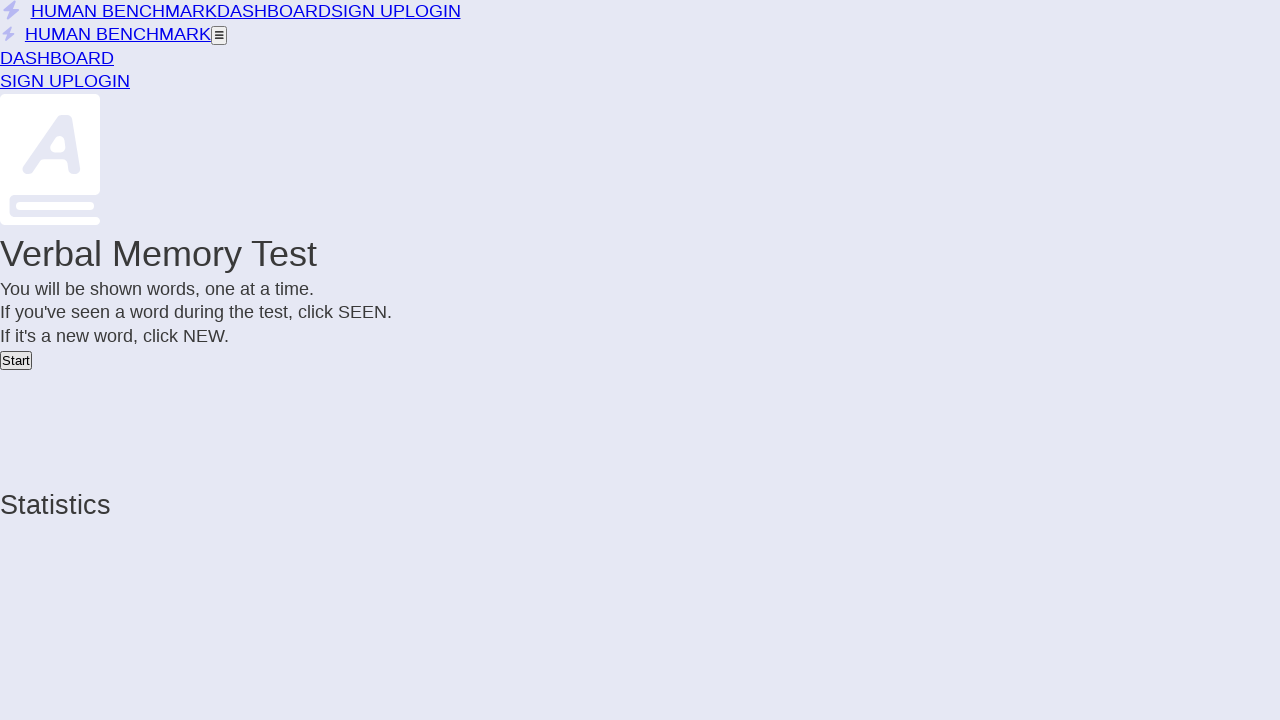

Game ended or error occurred, breaking from word processing loop
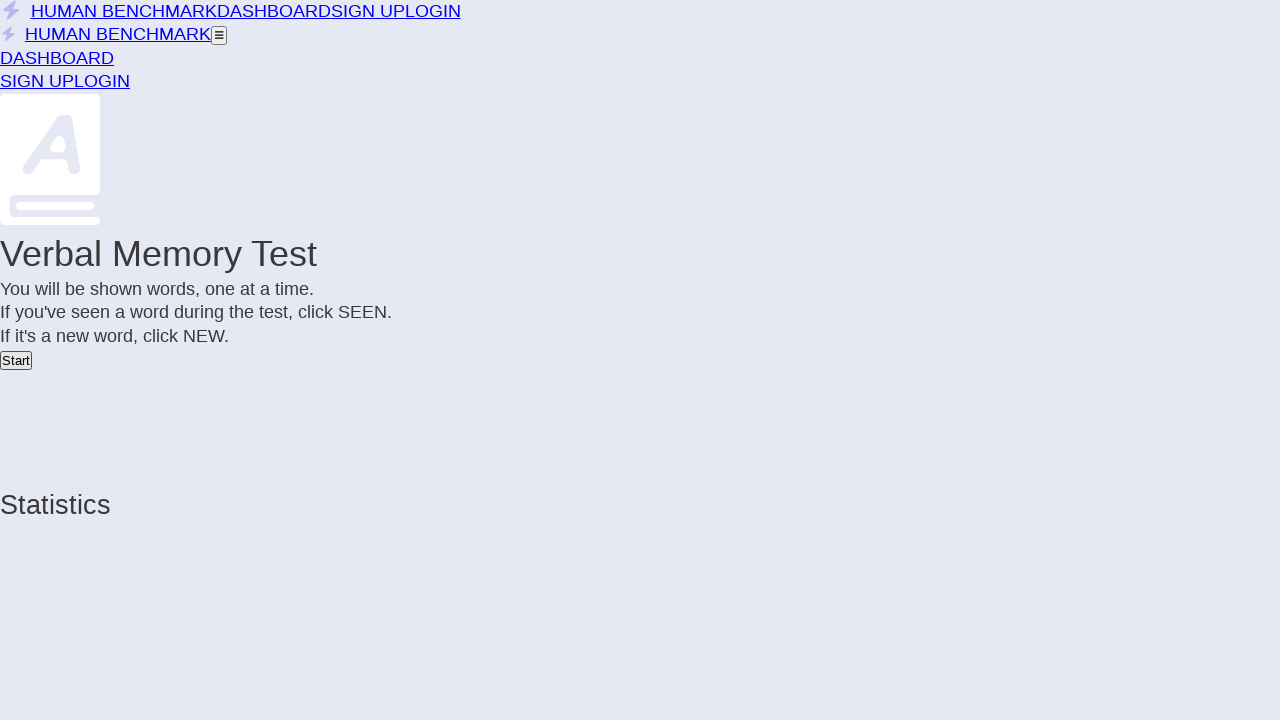

Waited 3 seconds to view final score
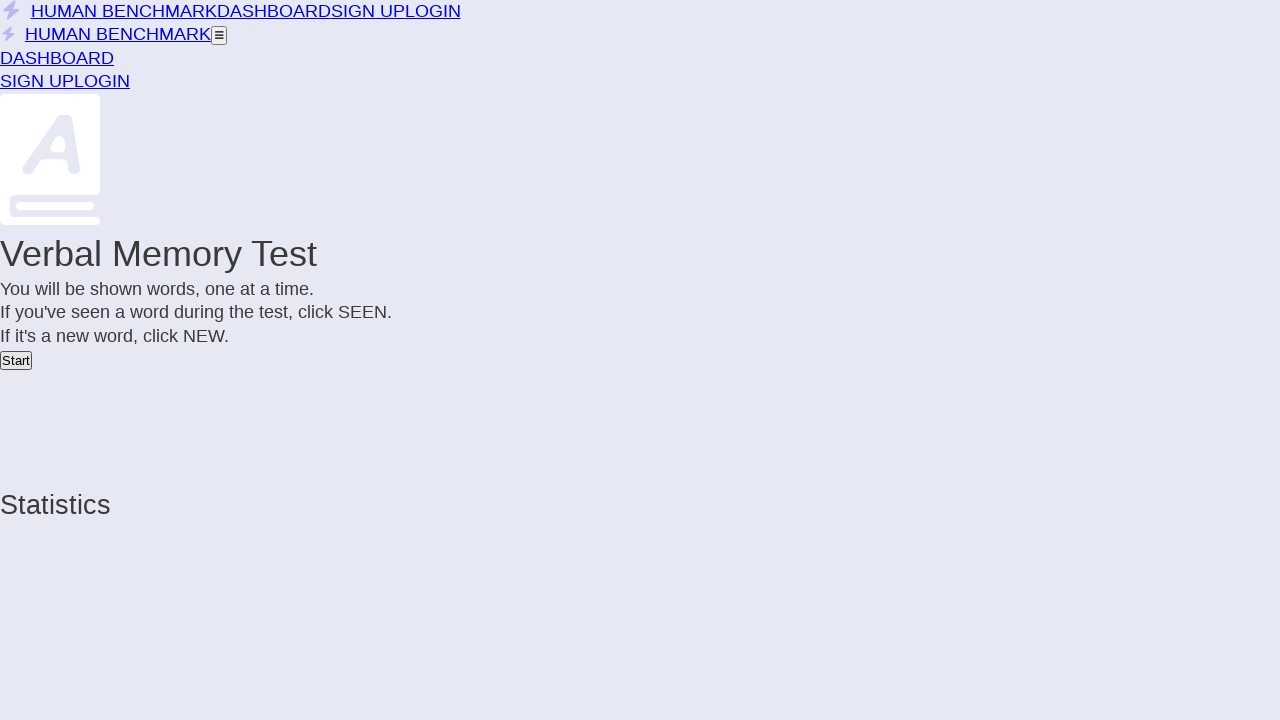

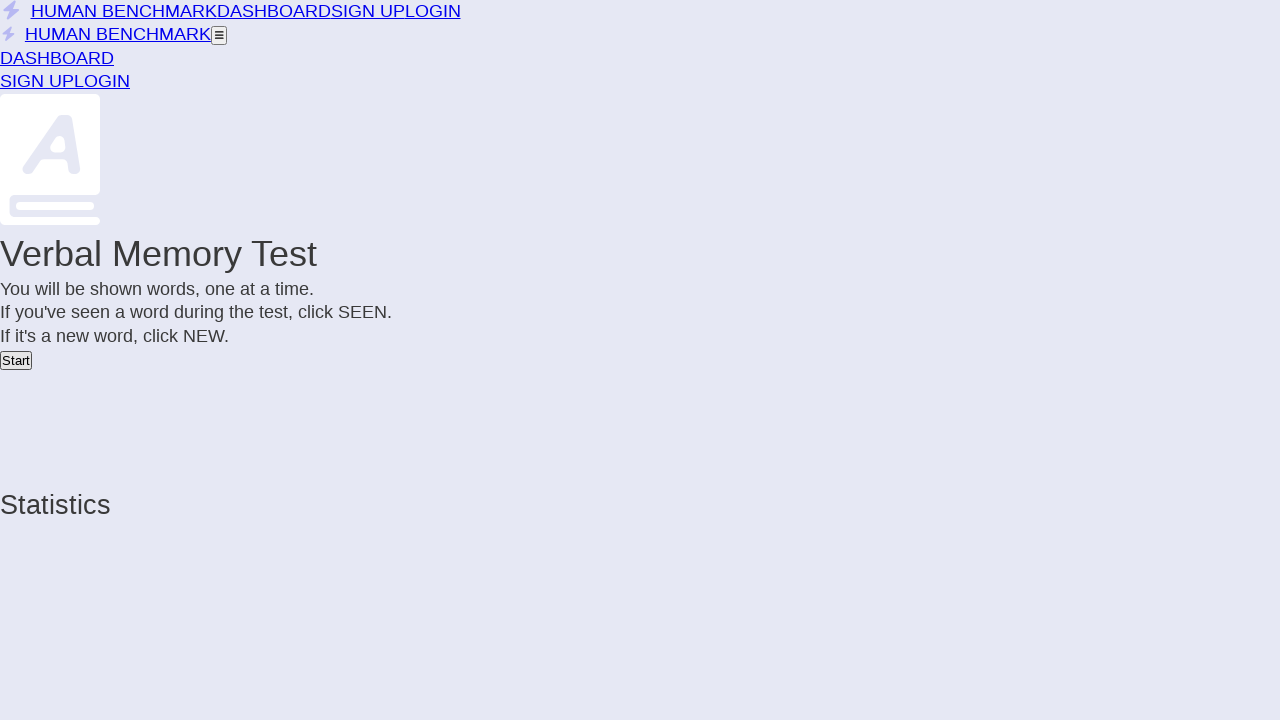